Tests sorting the Due column in ascending order on the second table using semantic class selectors for better maintainability.

Starting URL: http://the-internet.herokuapp.com/tables

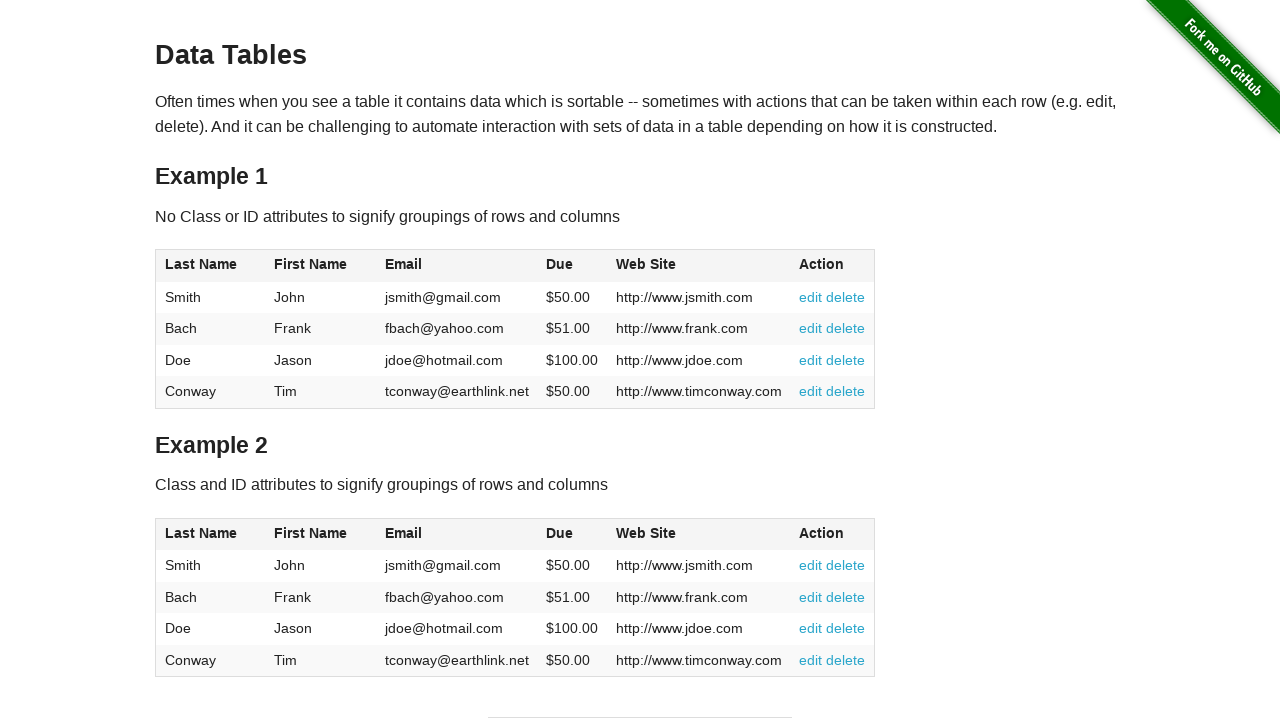

Clicked the Due column header in the second table to sort at (560, 533) on #table2 thead .dues
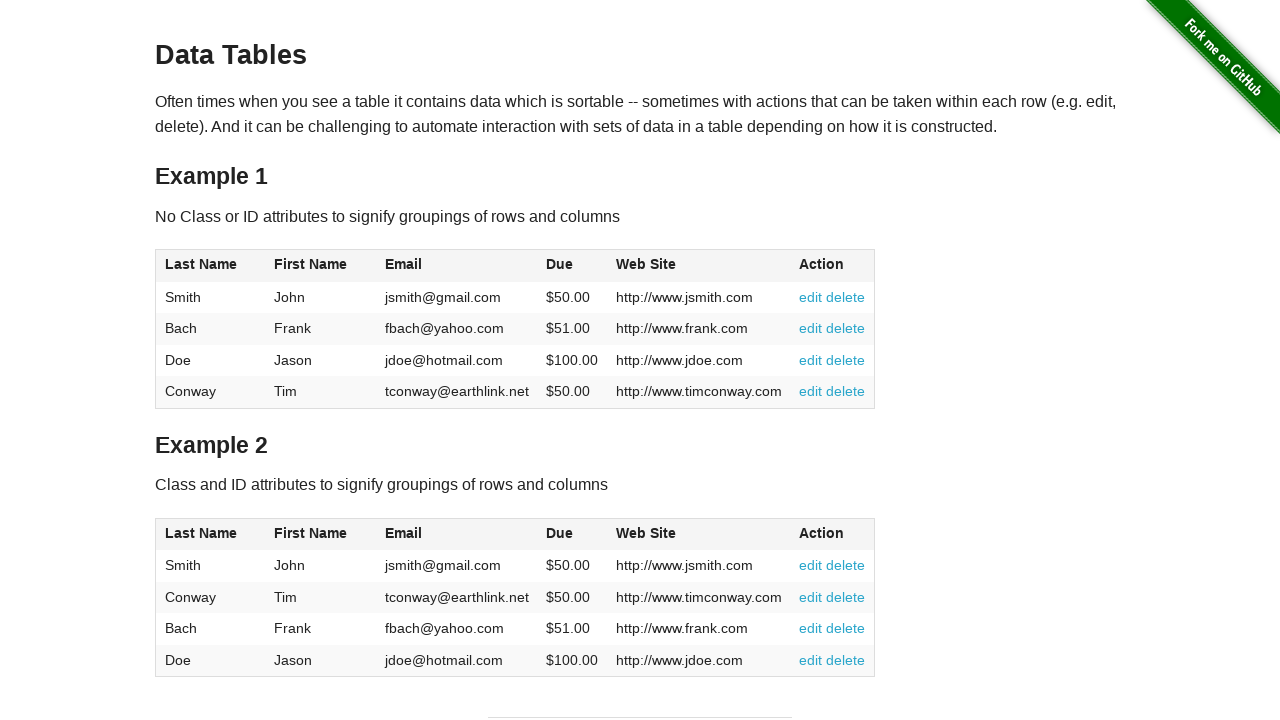

Verified Due column cells are present in the second table
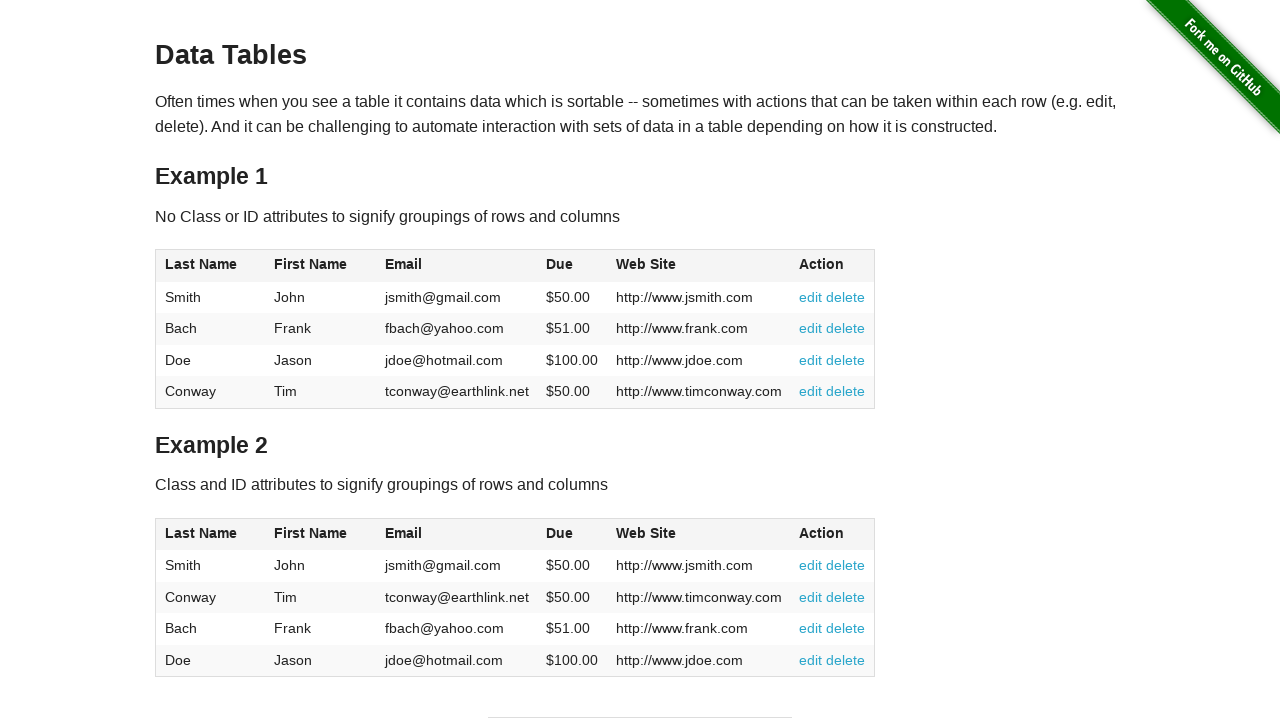

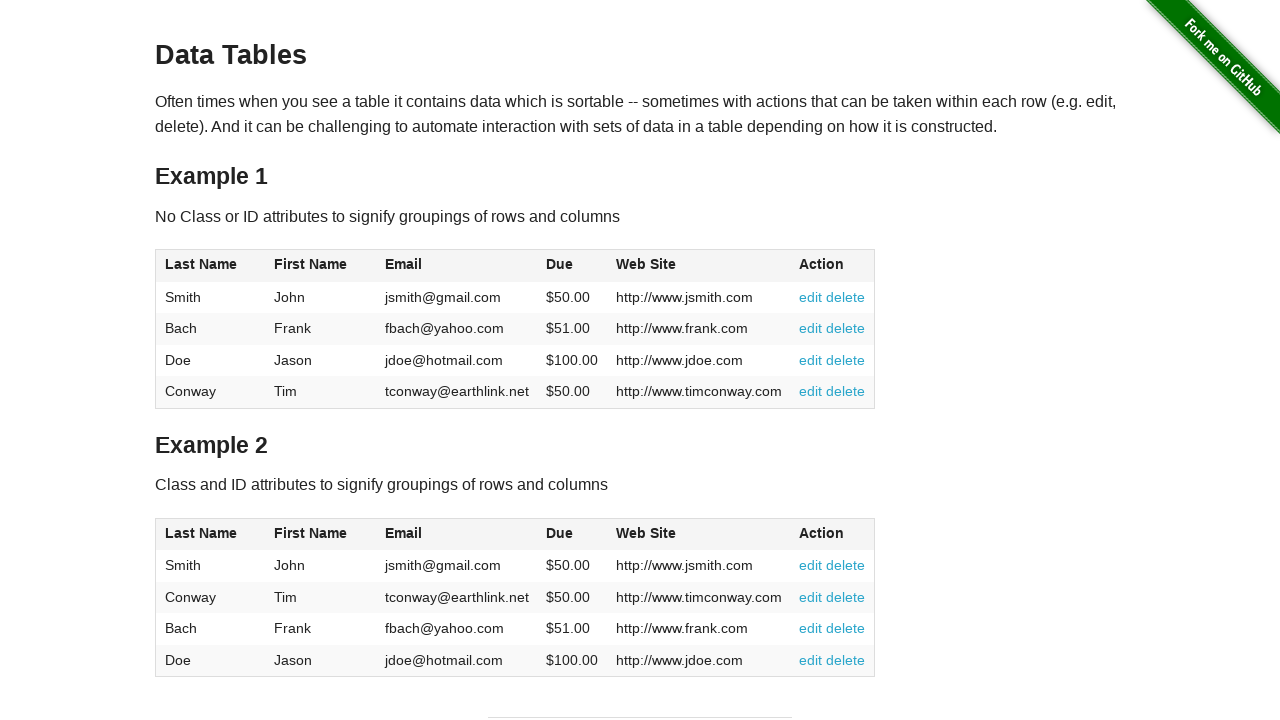